Tests the sort functionality for the member list by clicking the sort button and verifying the list is alphabetically sorted

Starting URL: https://devops-proj-testing-4ee4d.web.app/

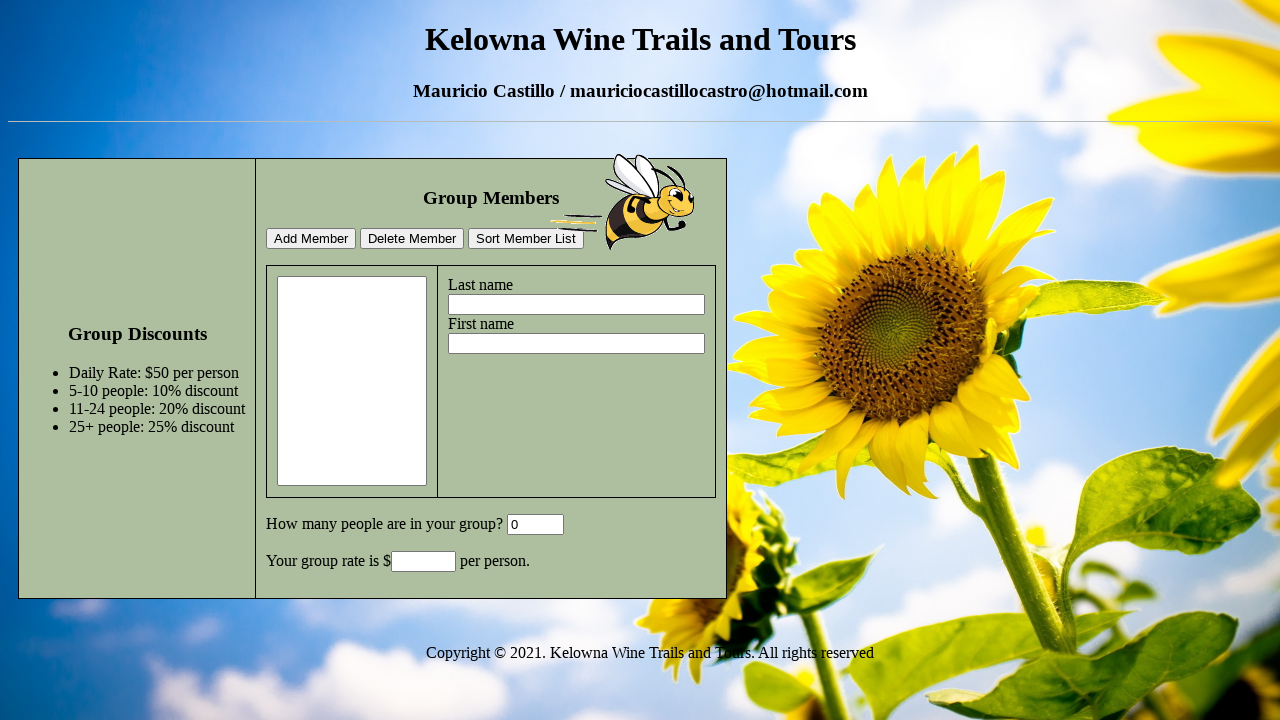

Filled lastname field with 'SecondLastName' on input[name='lastname']
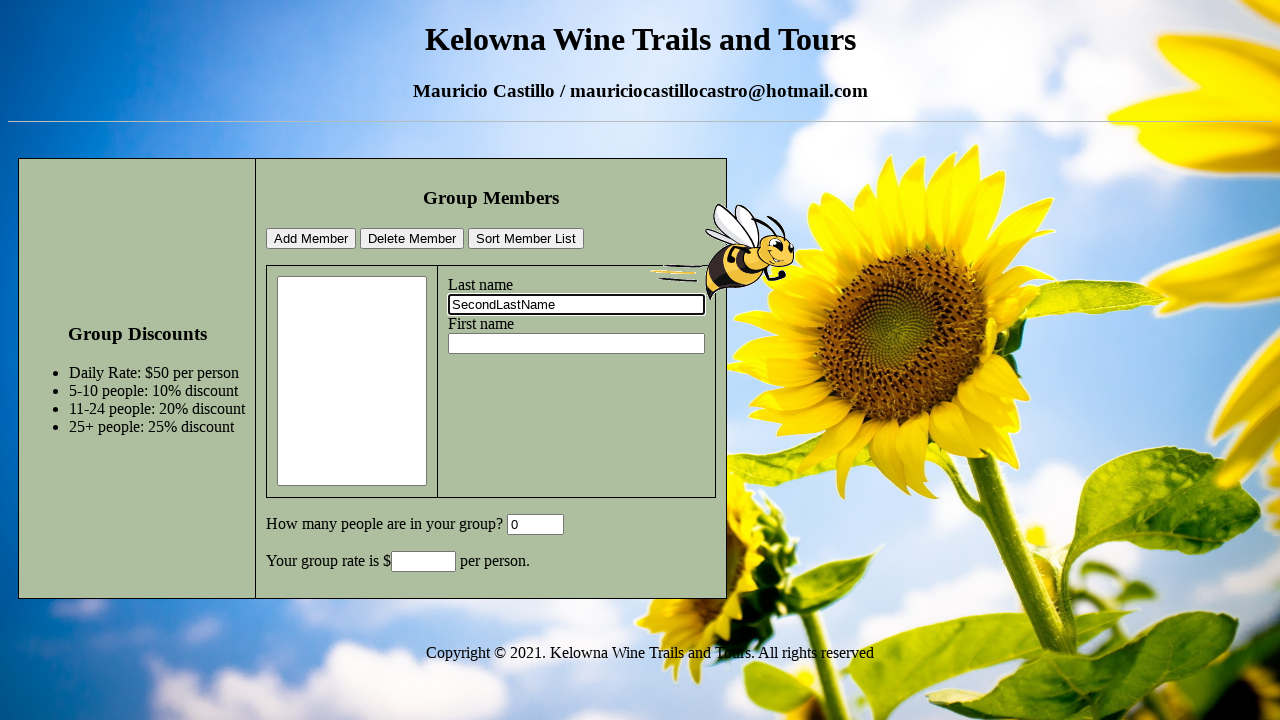

Filled firstname field with 'SecondName' on input[name='firstname']
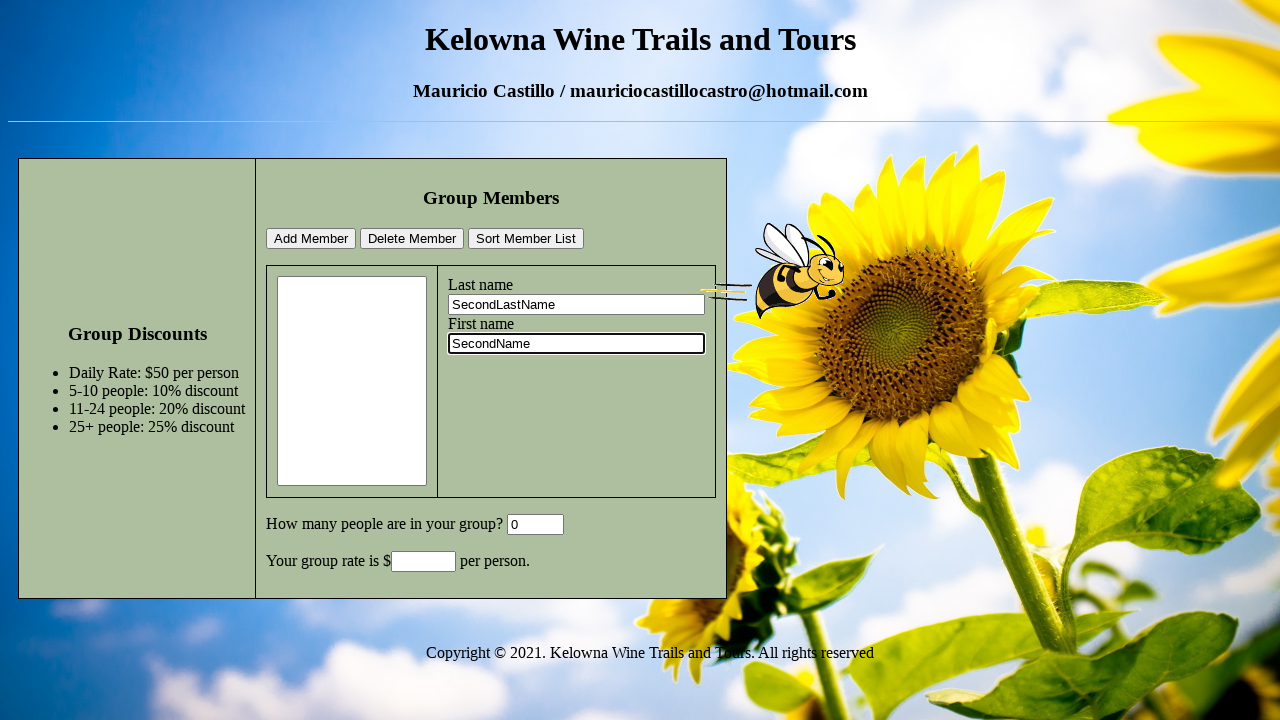

Cleared GroupSize field on #GroupSize
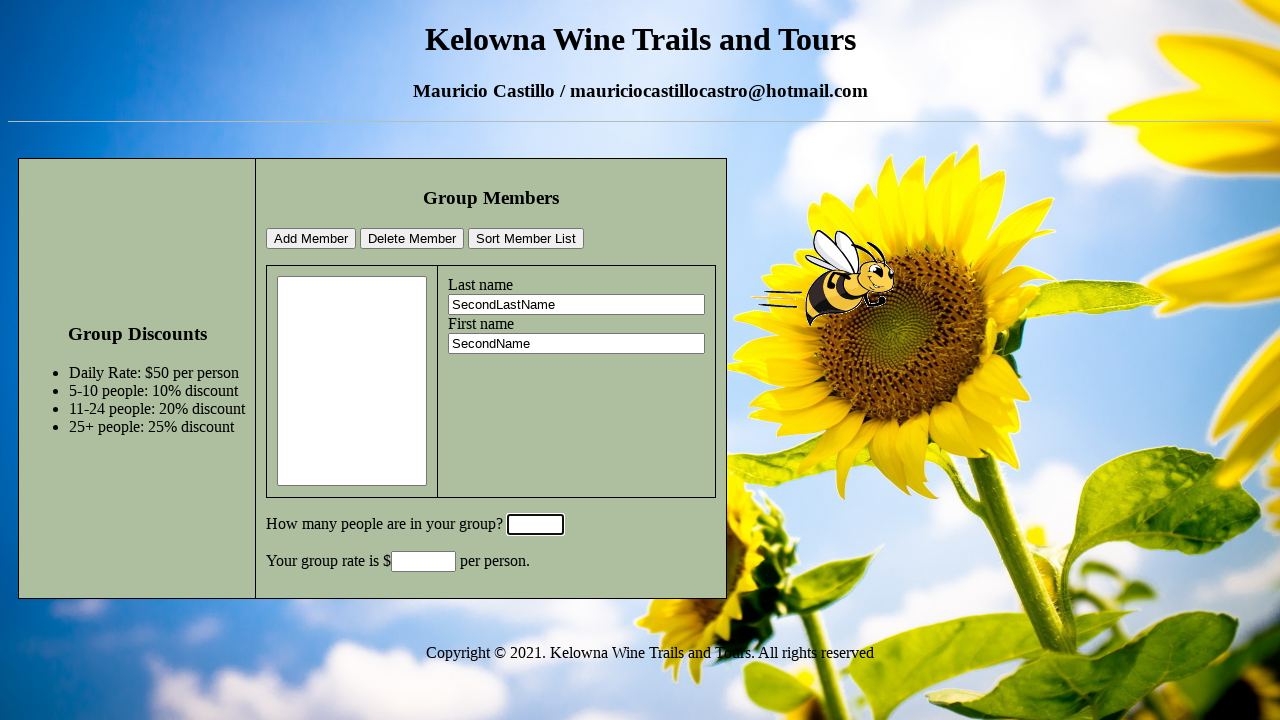

Filled GroupSize field with '6' on #GroupSize
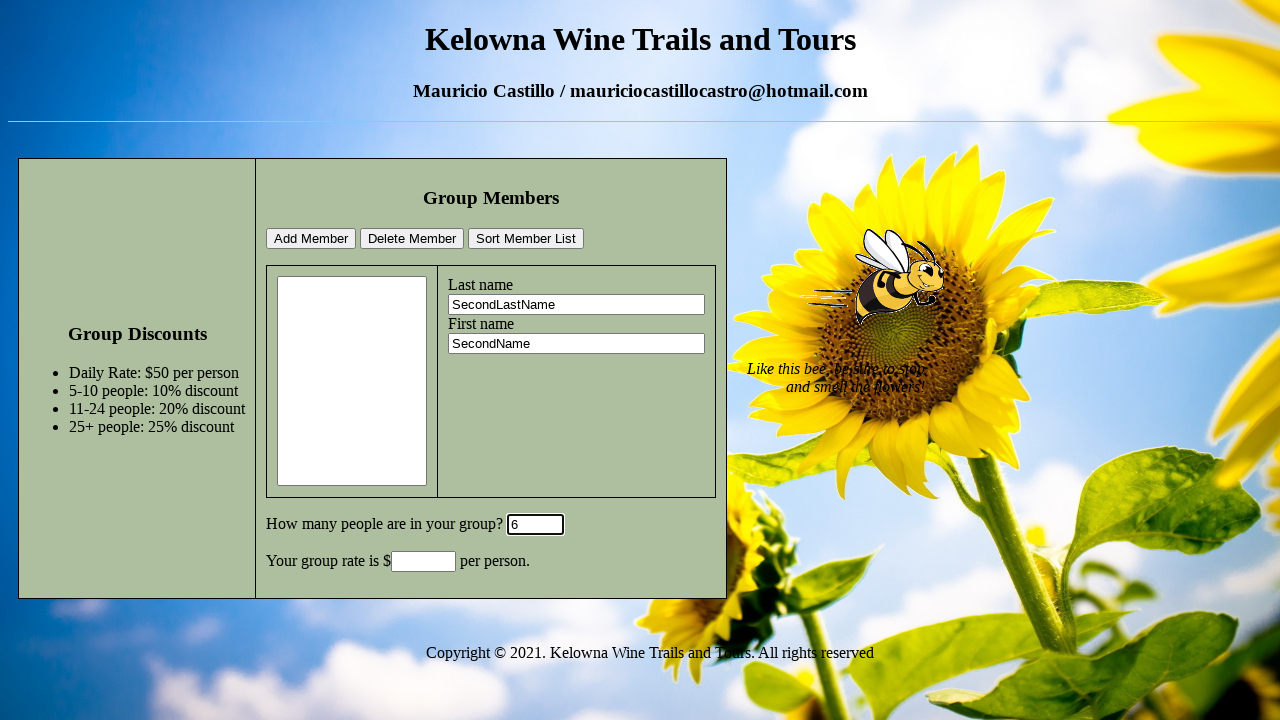

Clicked add member button to add SecondName SecondLastName with group size 6 at (311, 239) on #addMemberBtn
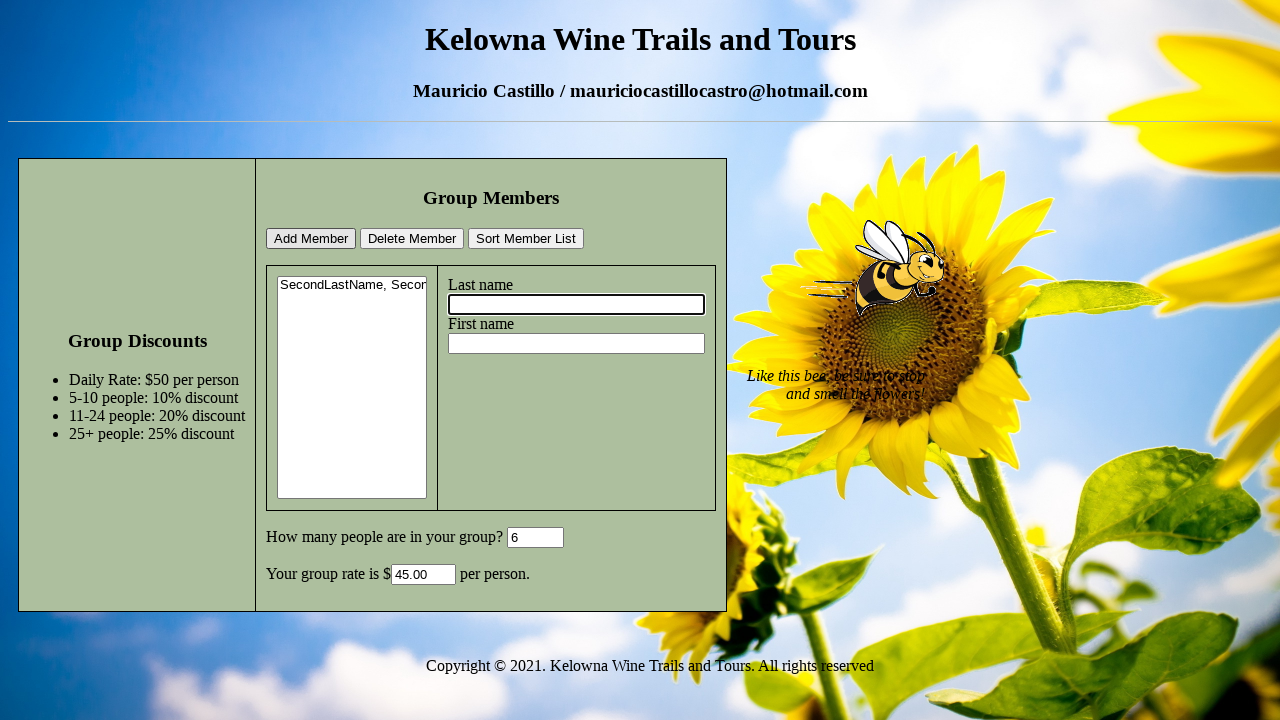

Filled lastname field with 'FirstLastName' on input[name='lastname']
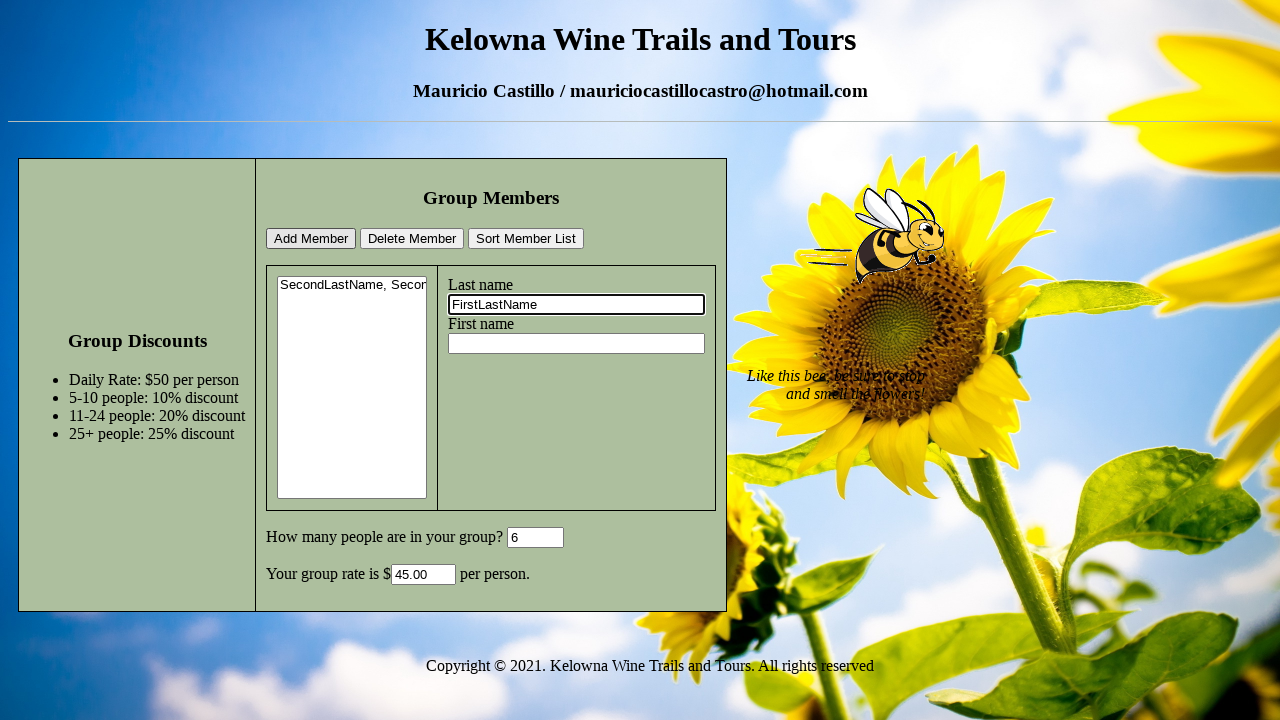

Filled firstname field with 'FirstName' on input[name='firstname']
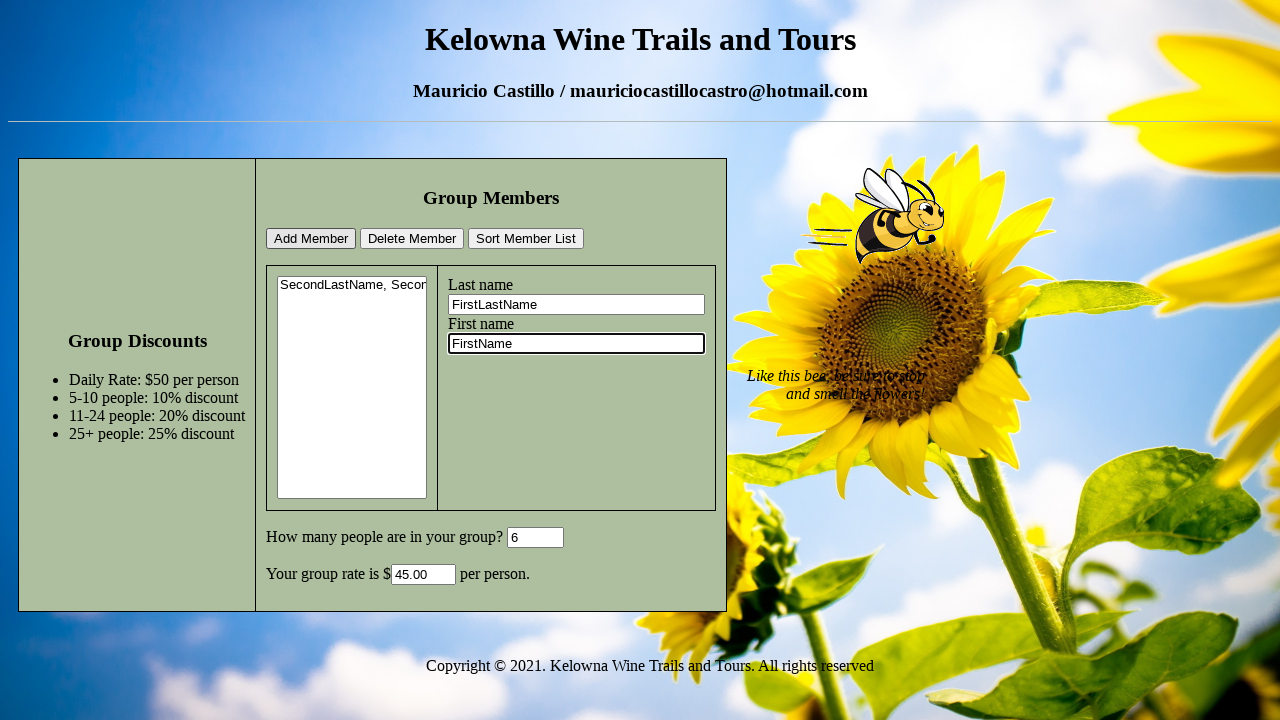

Cleared GroupSize field on #GroupSize
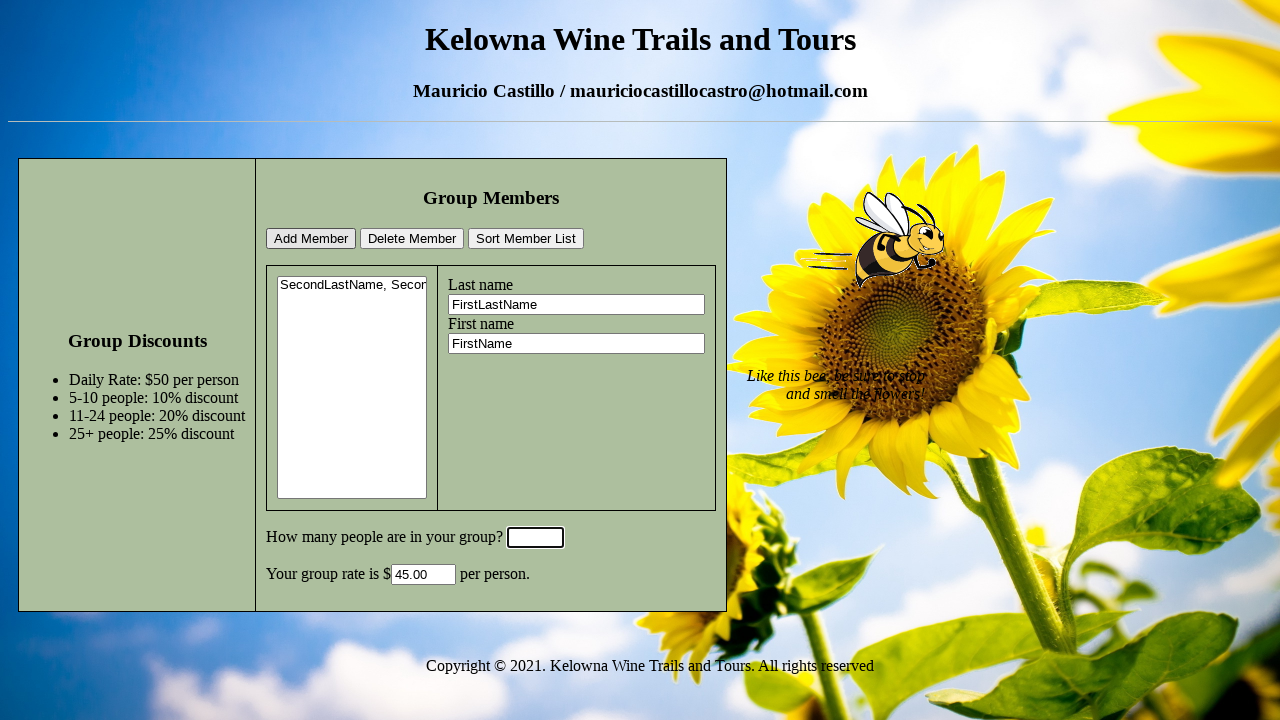

Filled GroupSize field with '1' on #GroupSize
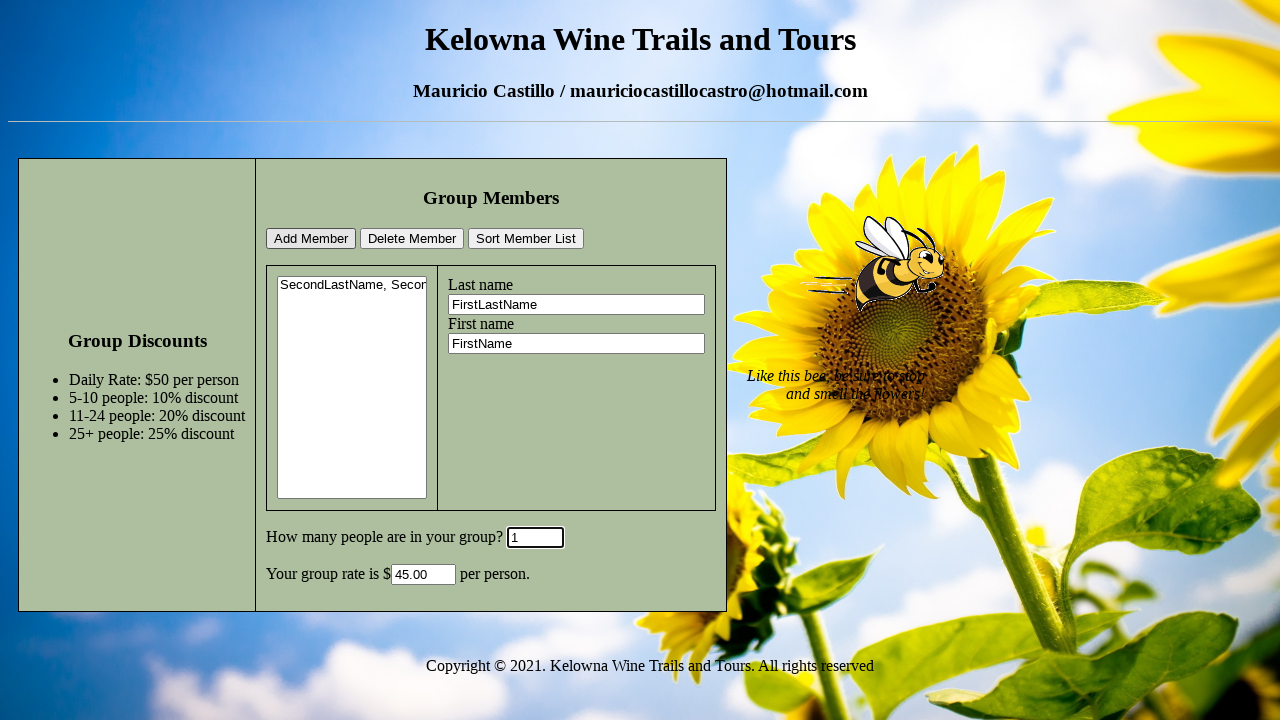

Clicked add member button to add FirstName FirstLastName with group size 1 at (311, 239) on #addMemberBtn
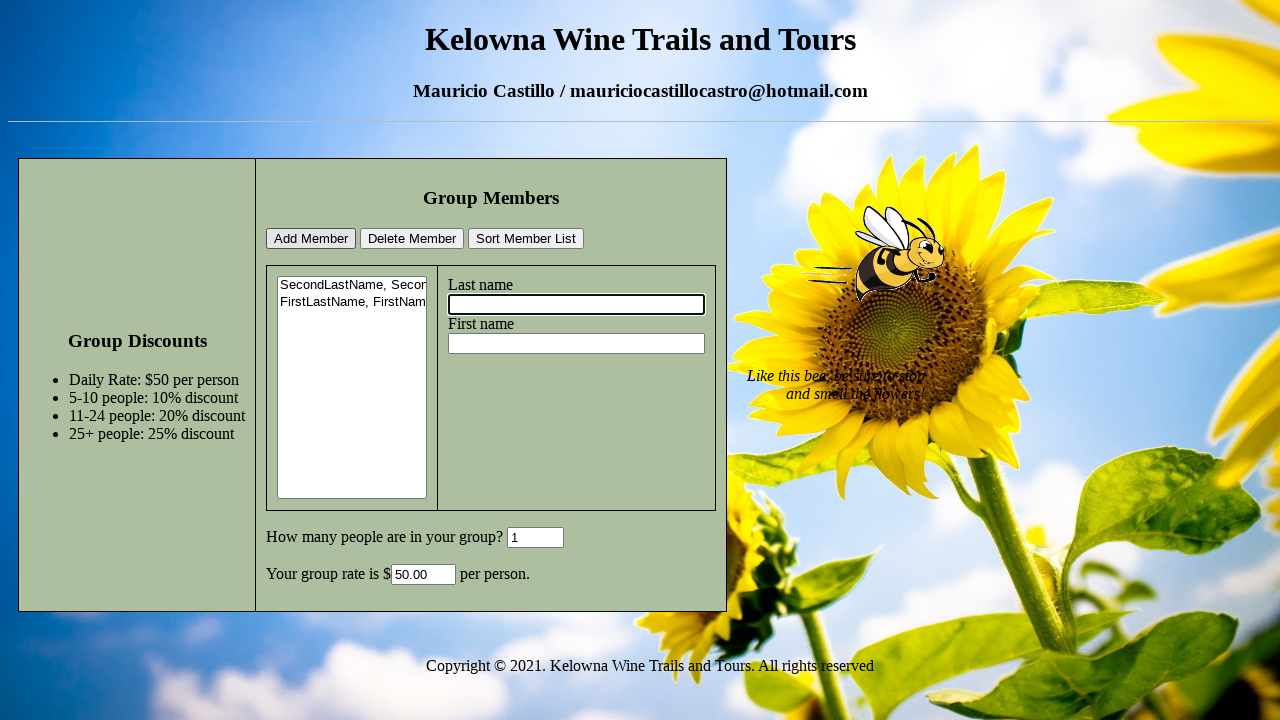

Filled lastname field with 'ThirdLastName' on input[name='lastname']
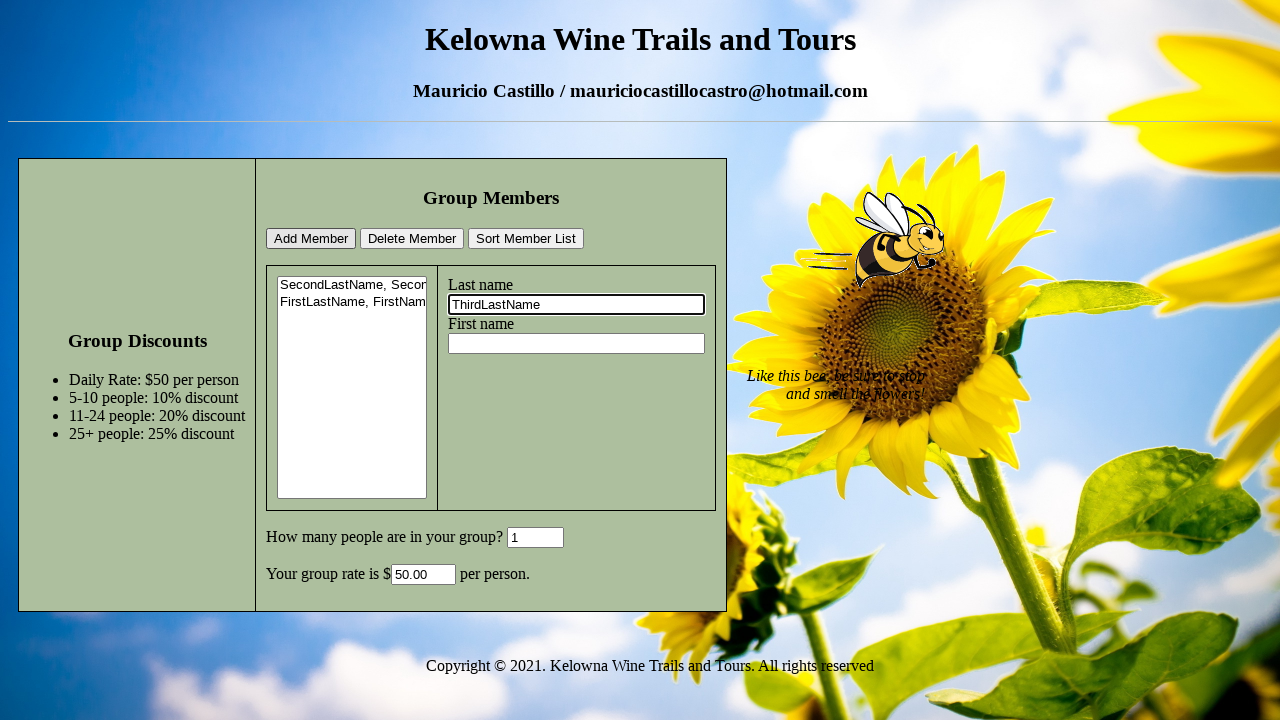

Filled firstname field with 'ThirdName' on input[name='firstname']
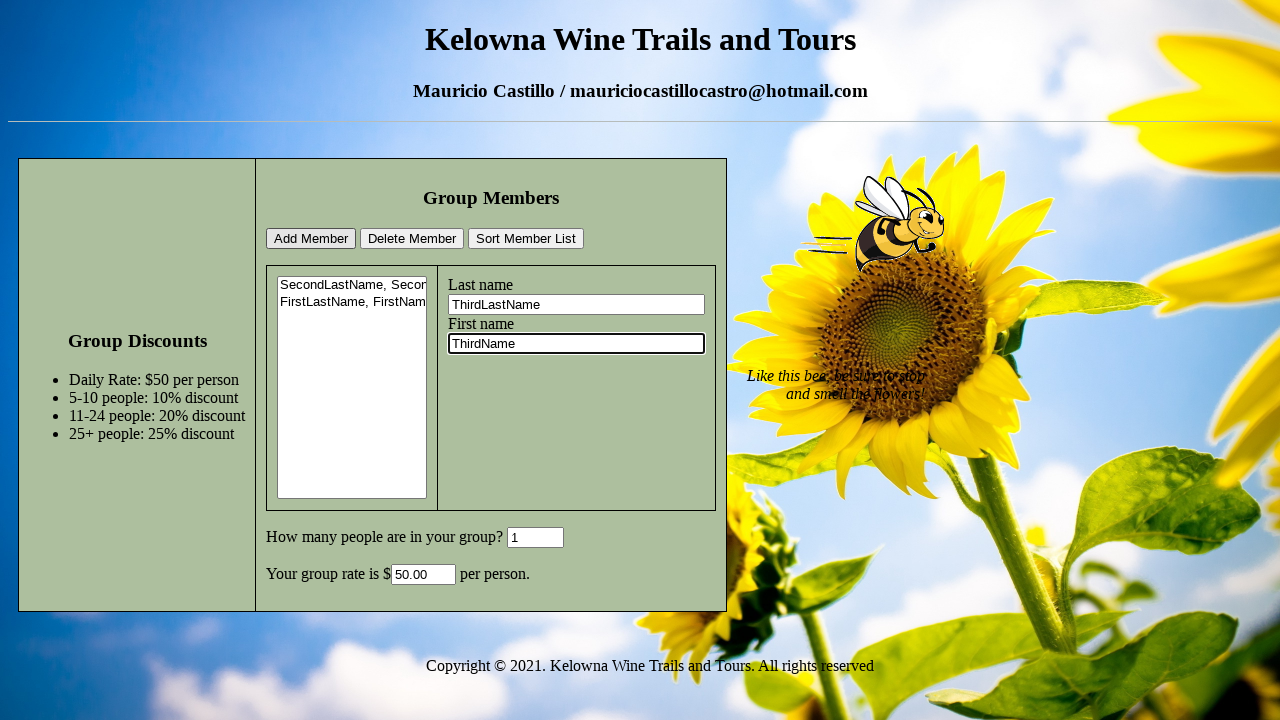

Cleared GroupSize field on #GroupSize
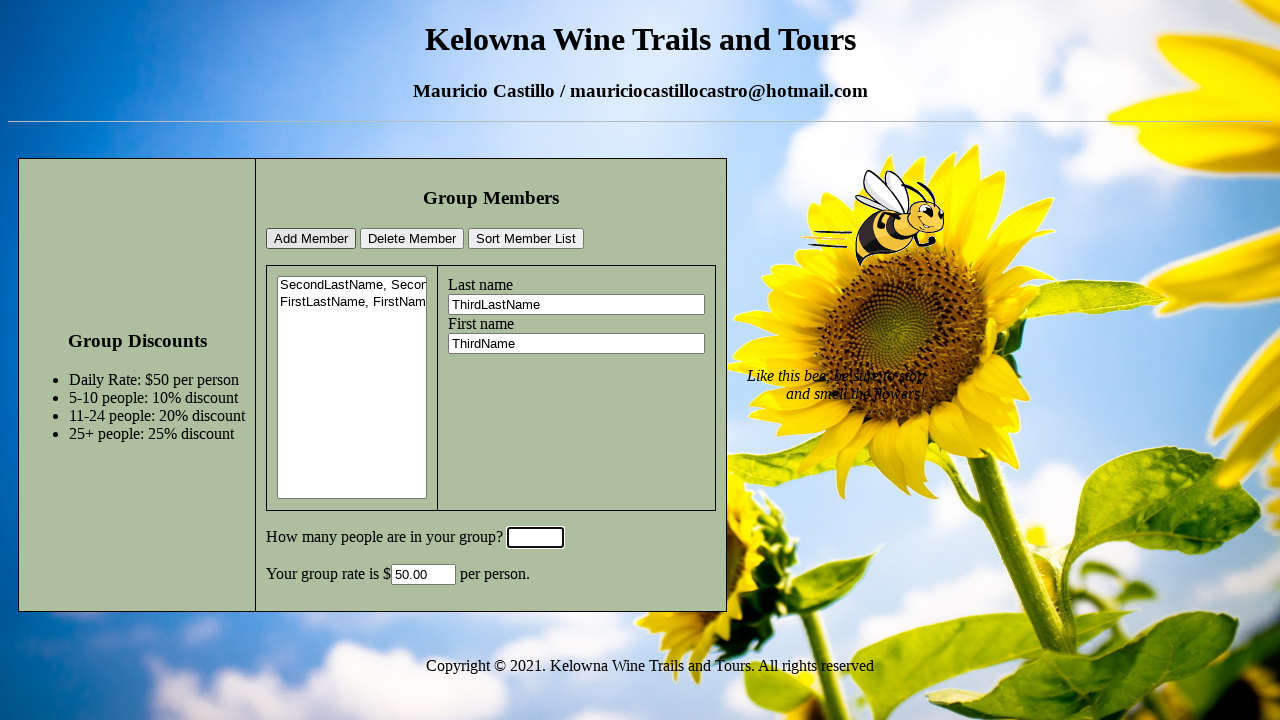

Filled GroupSize field with '20' on #GroupSize
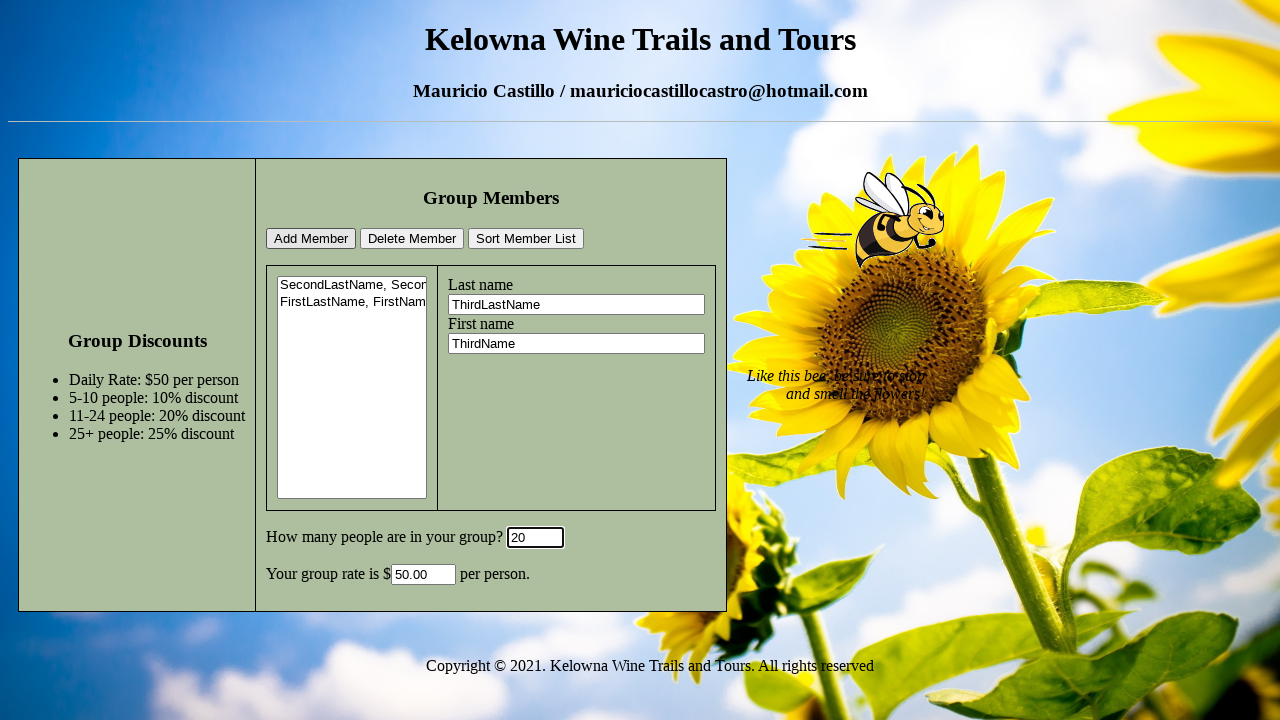

Clicked add member button to add ThirdName ThirdLastName with group size 20 at (311, 239) on #addMemberBtn
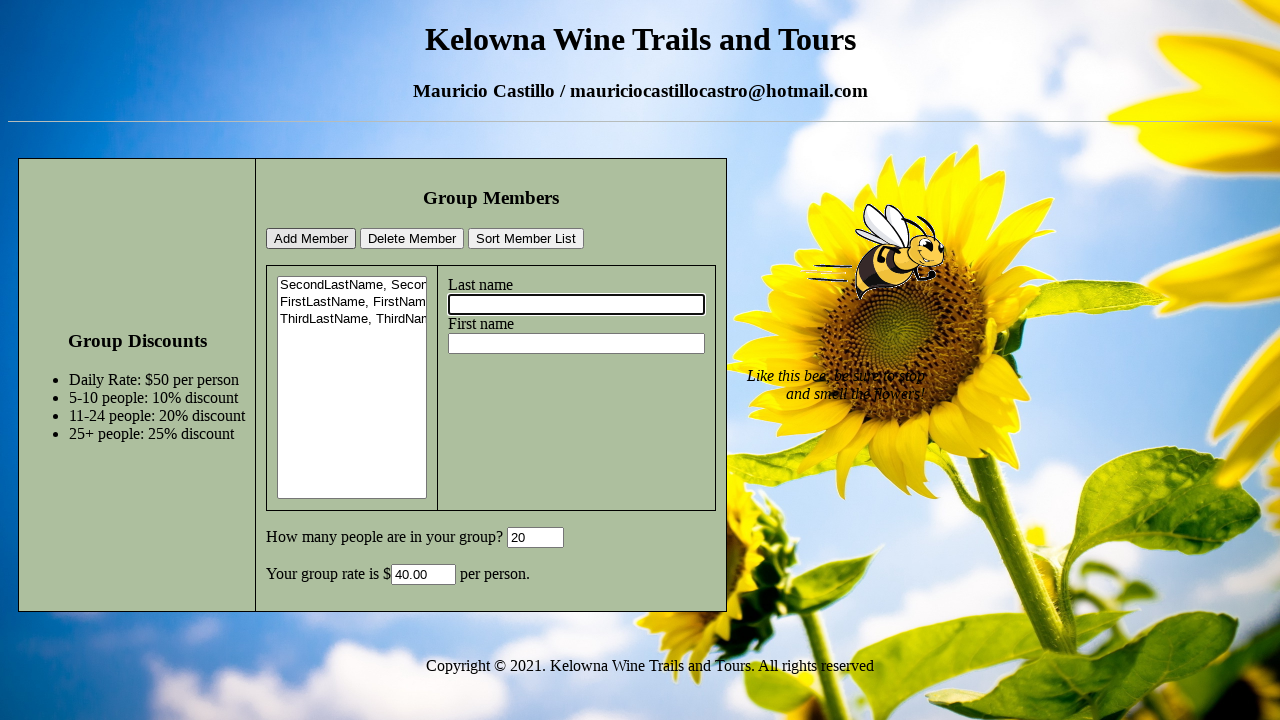

Clicked sort member list button to sort alphabetically at (526, 239) on #sortMemberListBtn
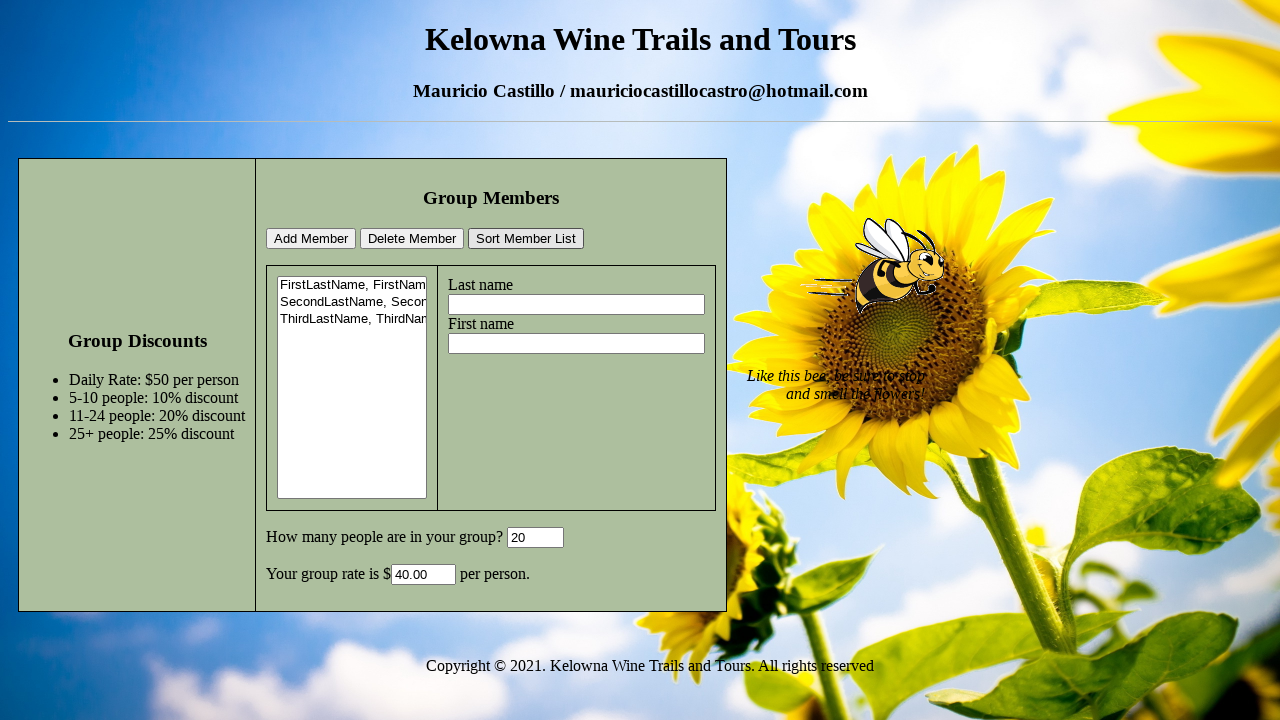

Verified first member in sorted list is loaded (FirstLastName should be first alphabetically)
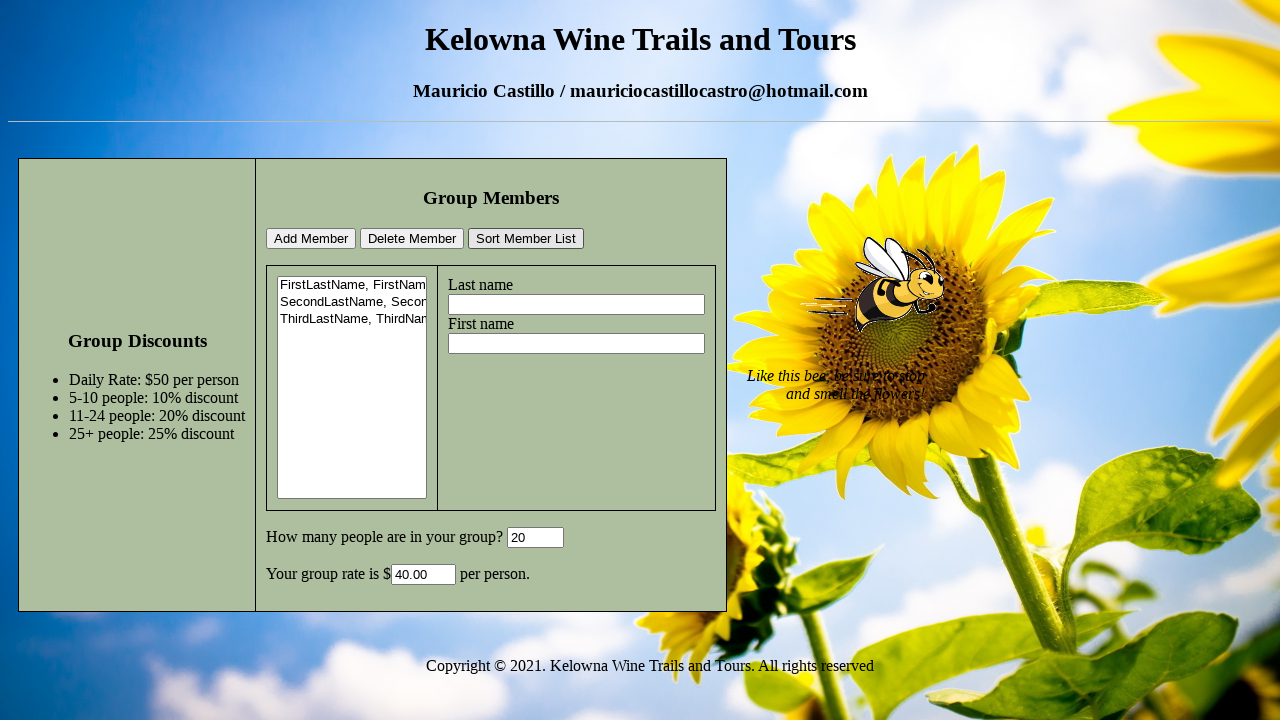

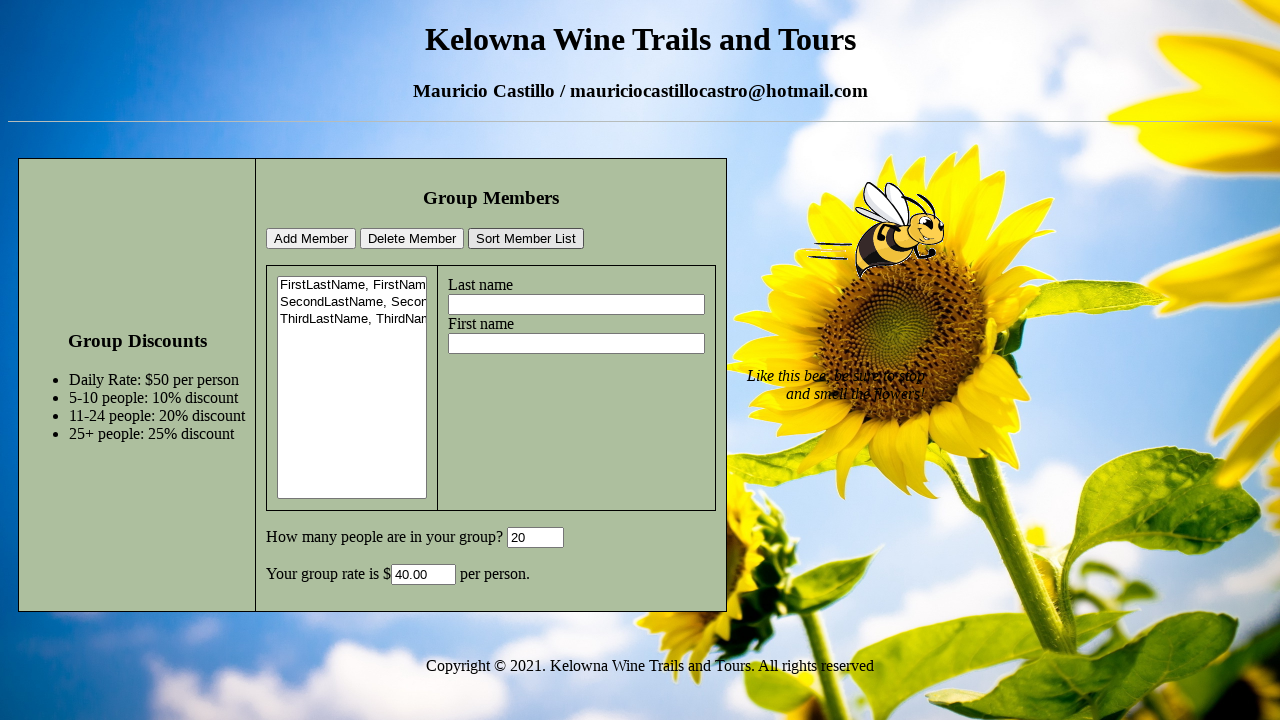